Tests handling of a JavaScript confirm dialog by accepting it, verifying the result, then triggering it again and dismissing it

Starting URL: https://the-internet.herokuapp.com/javascript_alerts

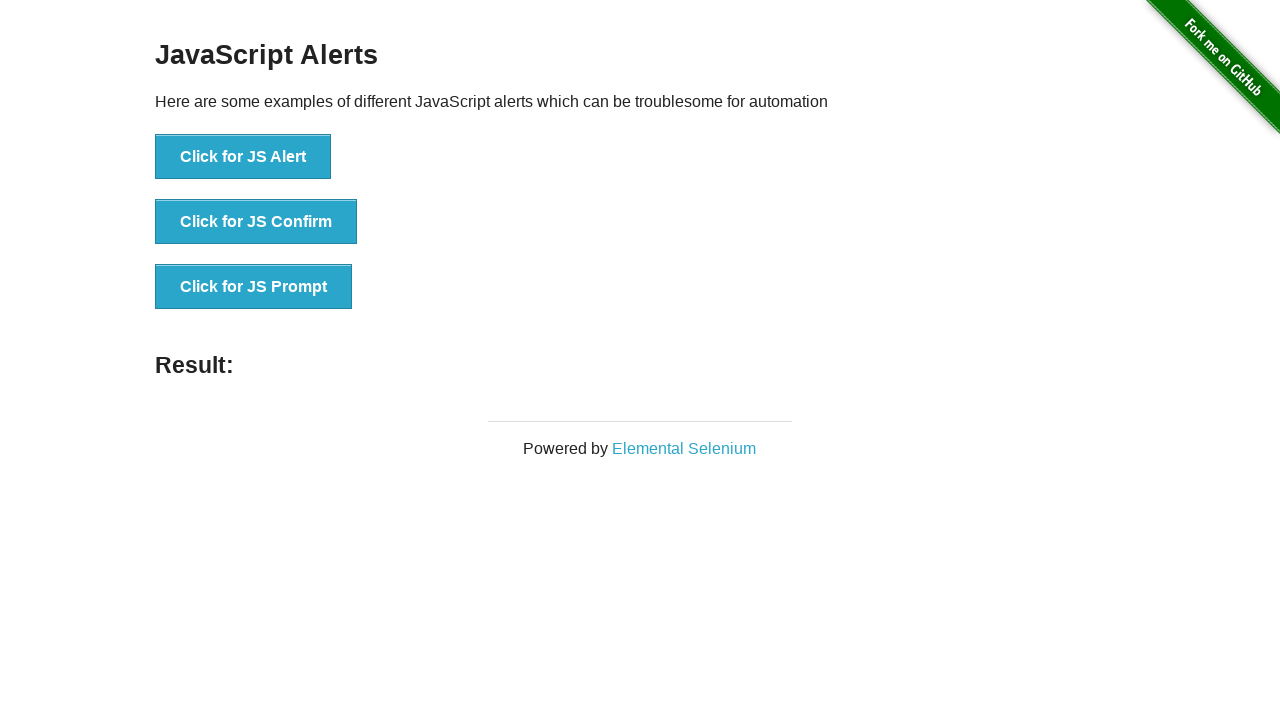

Set up dialog handler to accept the confirm alert
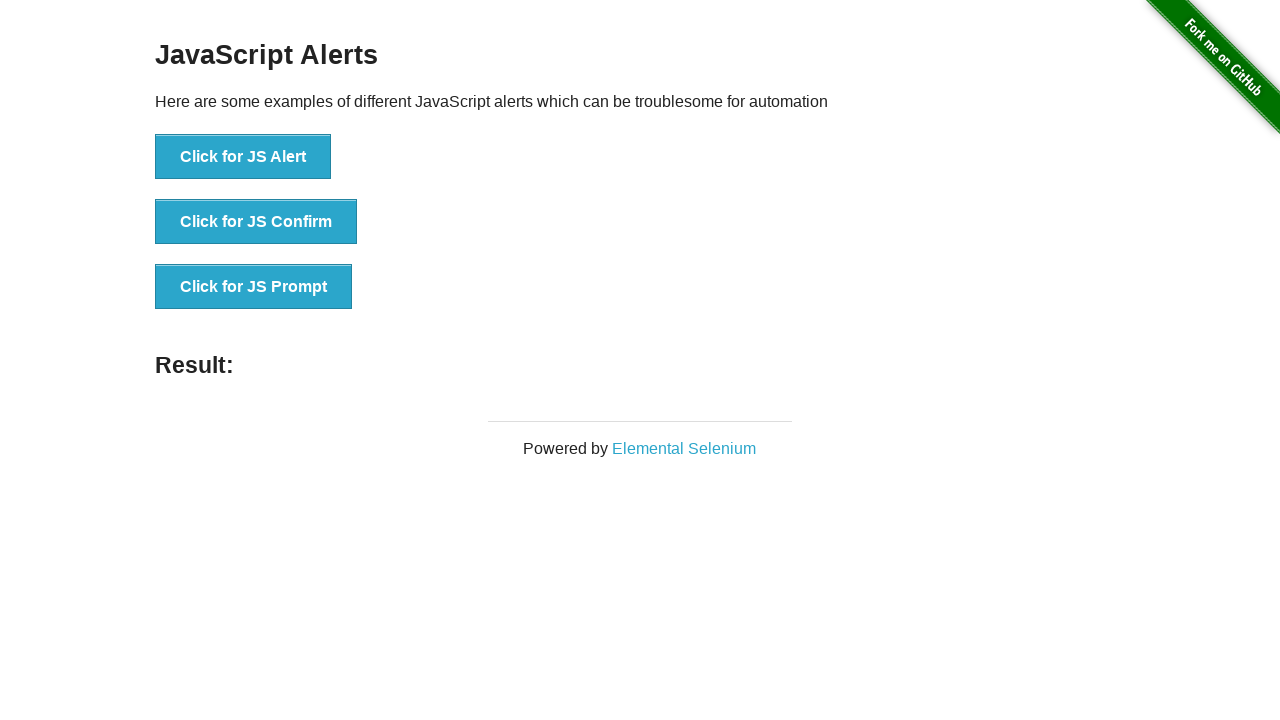

Clicked 'Click for JS Confirm' button to trigger confirm dialog at (256, 222) on xpath=//button[contains(text(), 'Click for JS Confirm')]
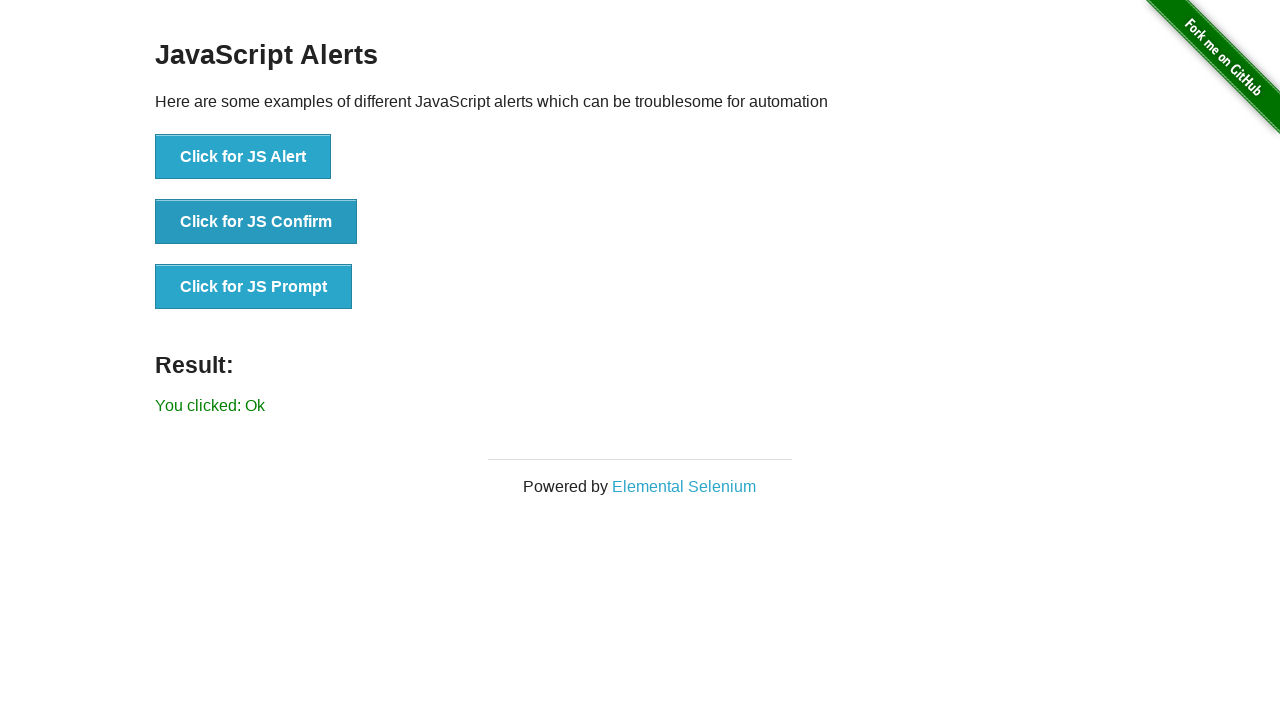

Result message element appeared after accepting confirm dialog
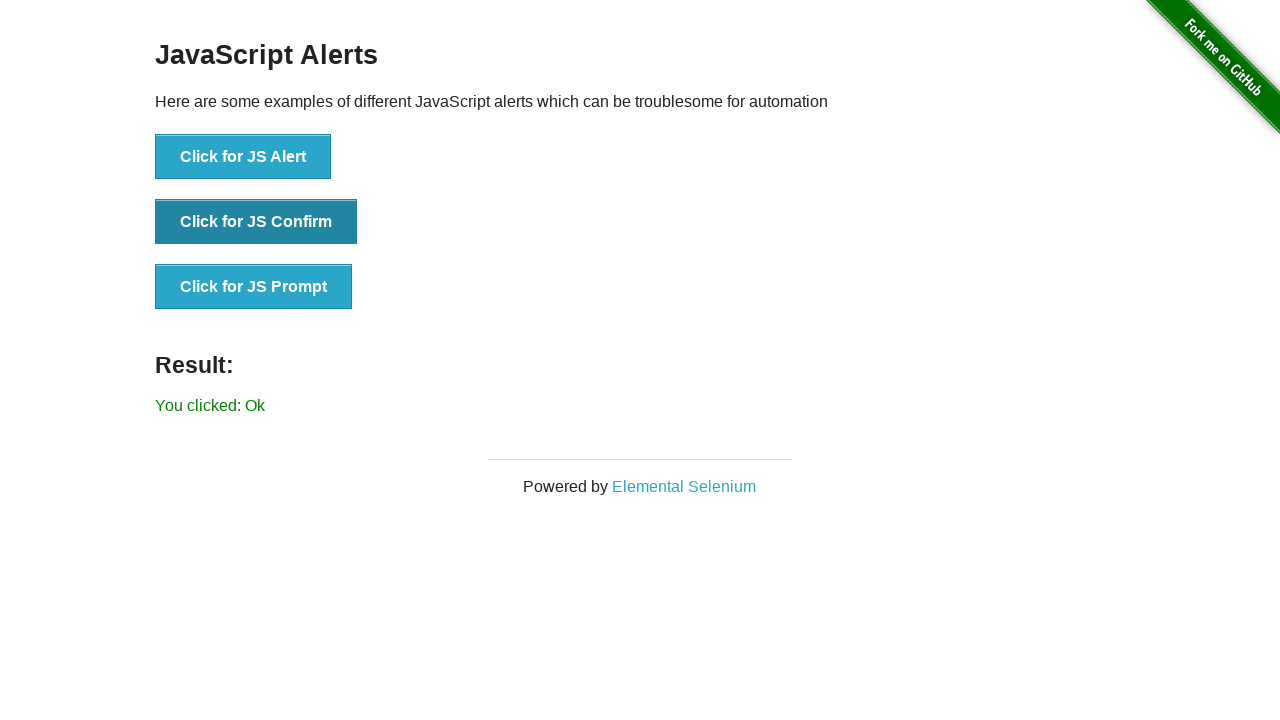

Retrieved result text after accepting: 'You clicked: Ok'
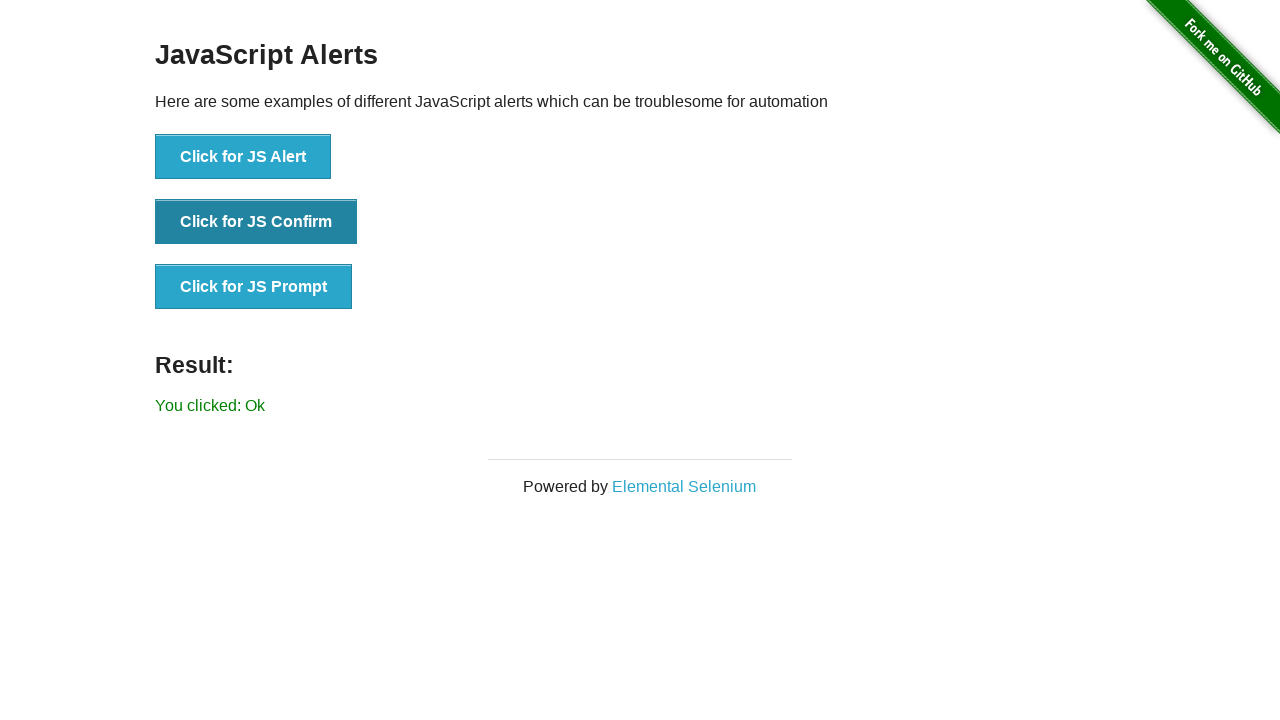

Verified result message matches expected text after accepting alert
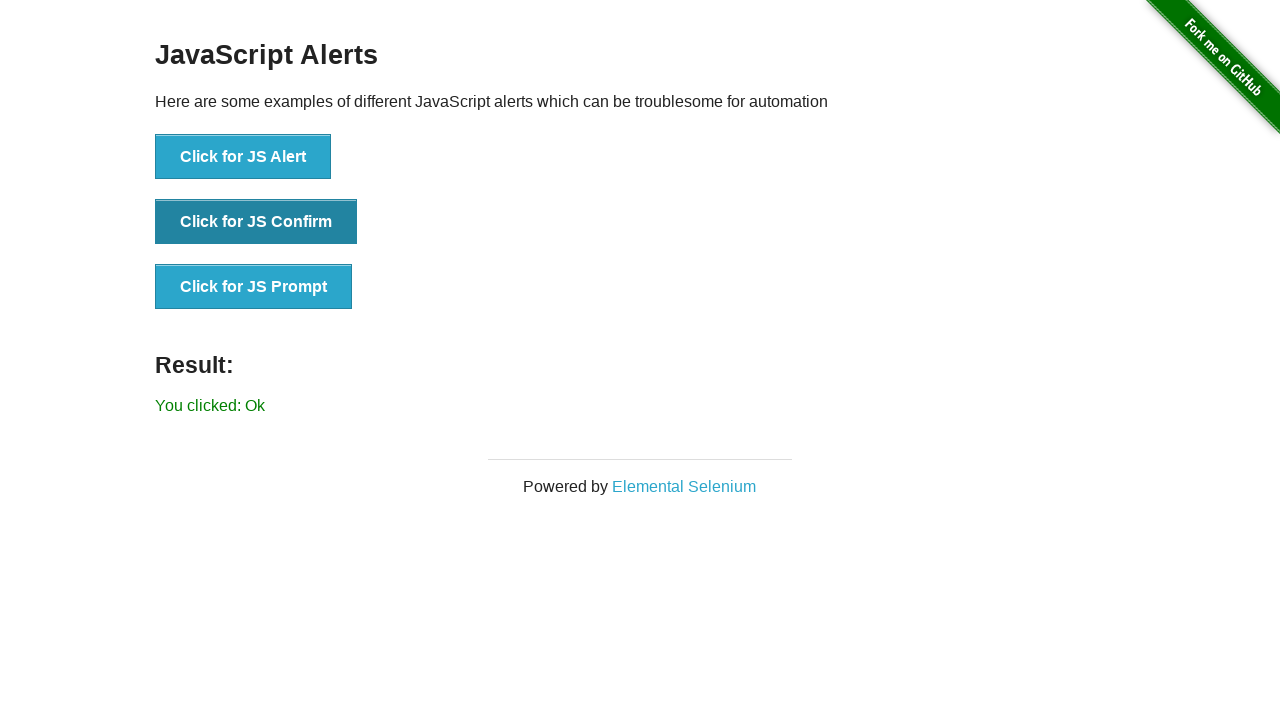

Set up dialog handler to dismiss the confirm alert
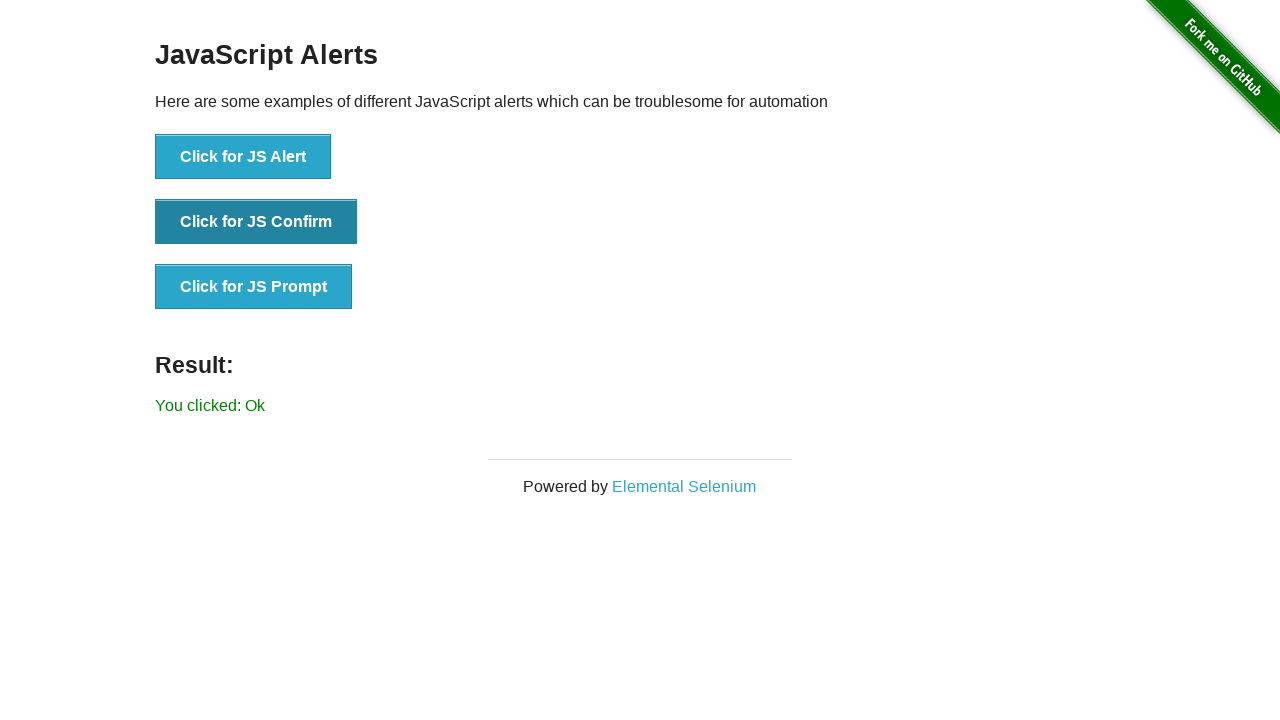

Clicked 'Click for JS Confirm' button again to trigger second confirm dialog at (256, 222) on xpath=//button[contains(text(), 'Click for JS Confirm')]
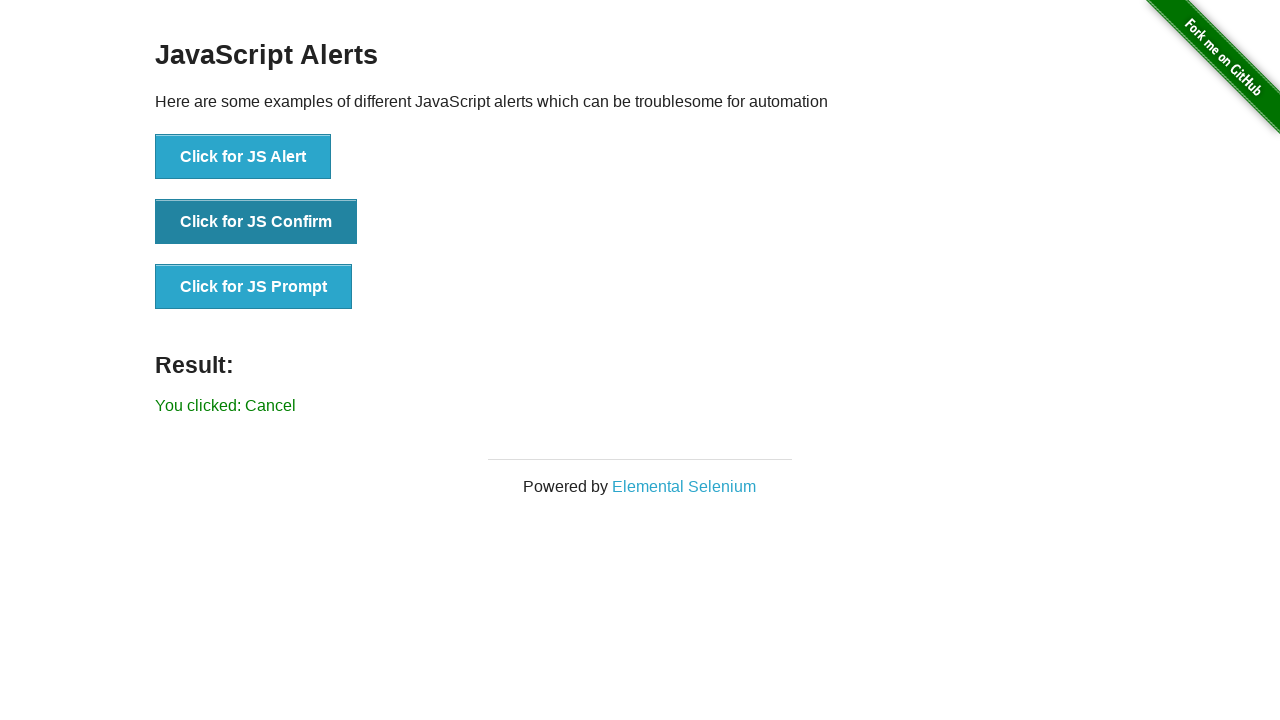

Waited for result message to update to 'You clicked: Cancel' after dismissing dialog
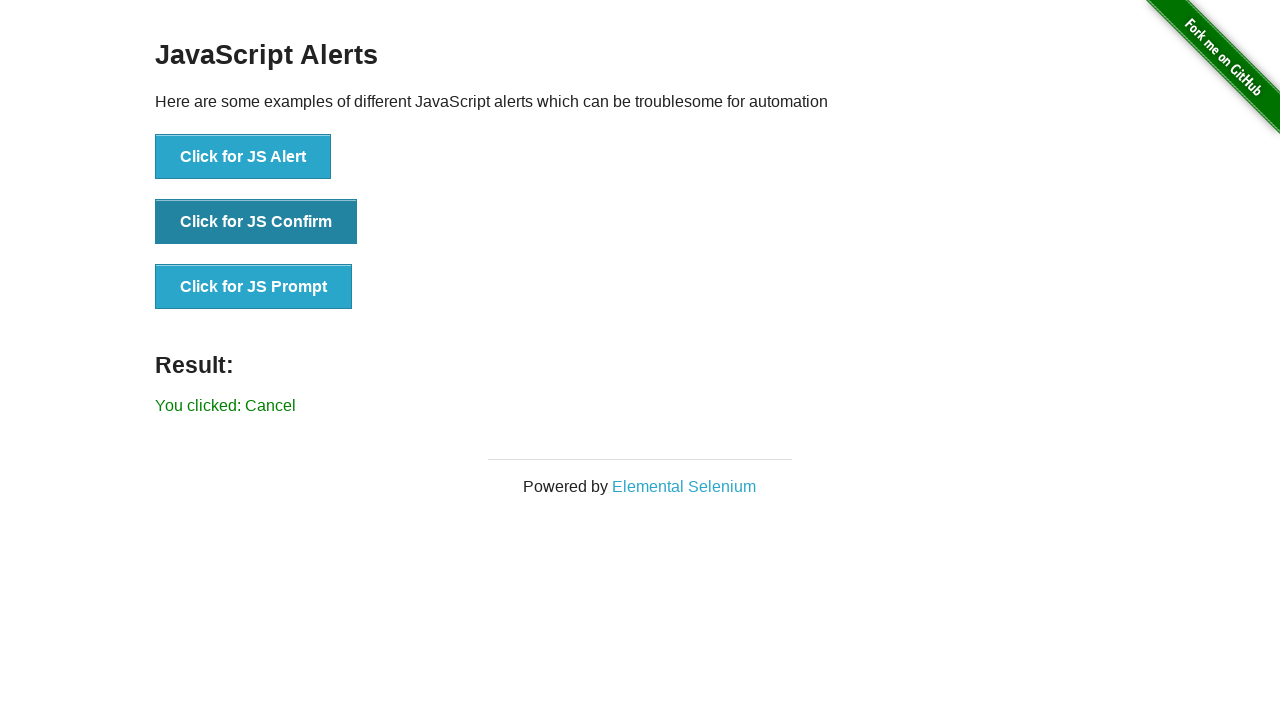

Retrieved result text after dismissing: 'You clicked: Cancel'
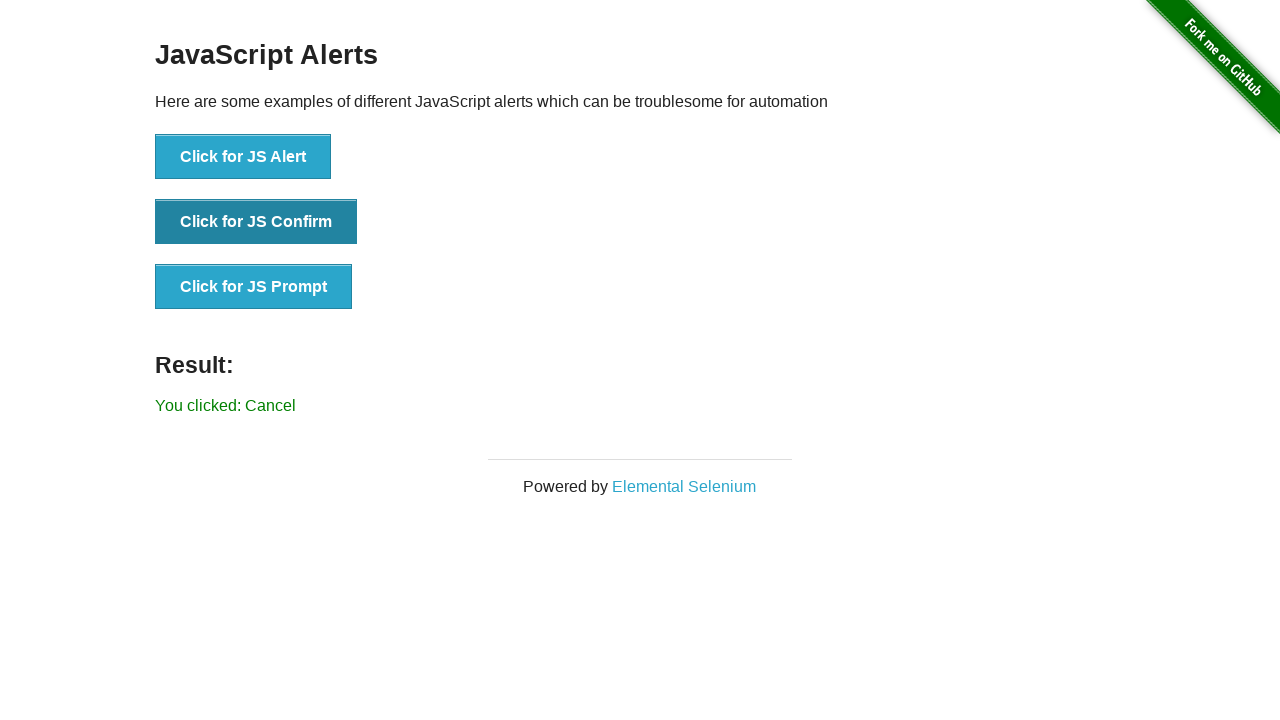

Verified result message matches expected text after dismissing alert
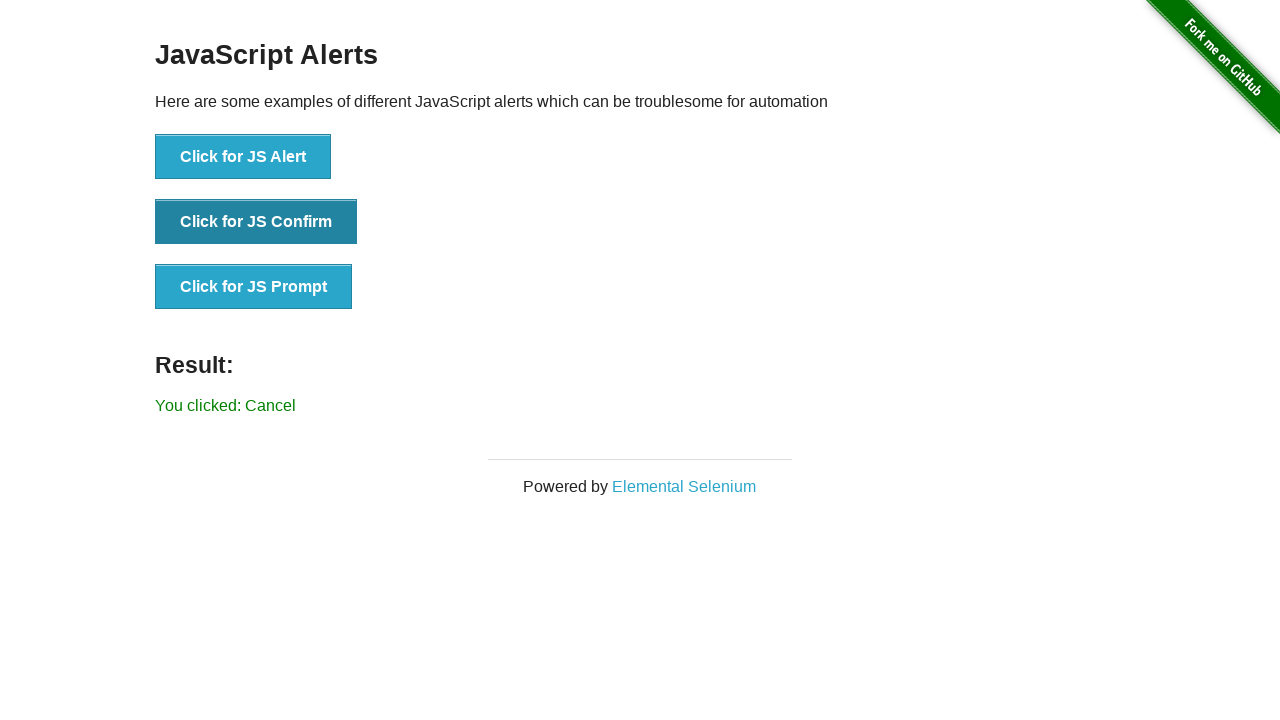

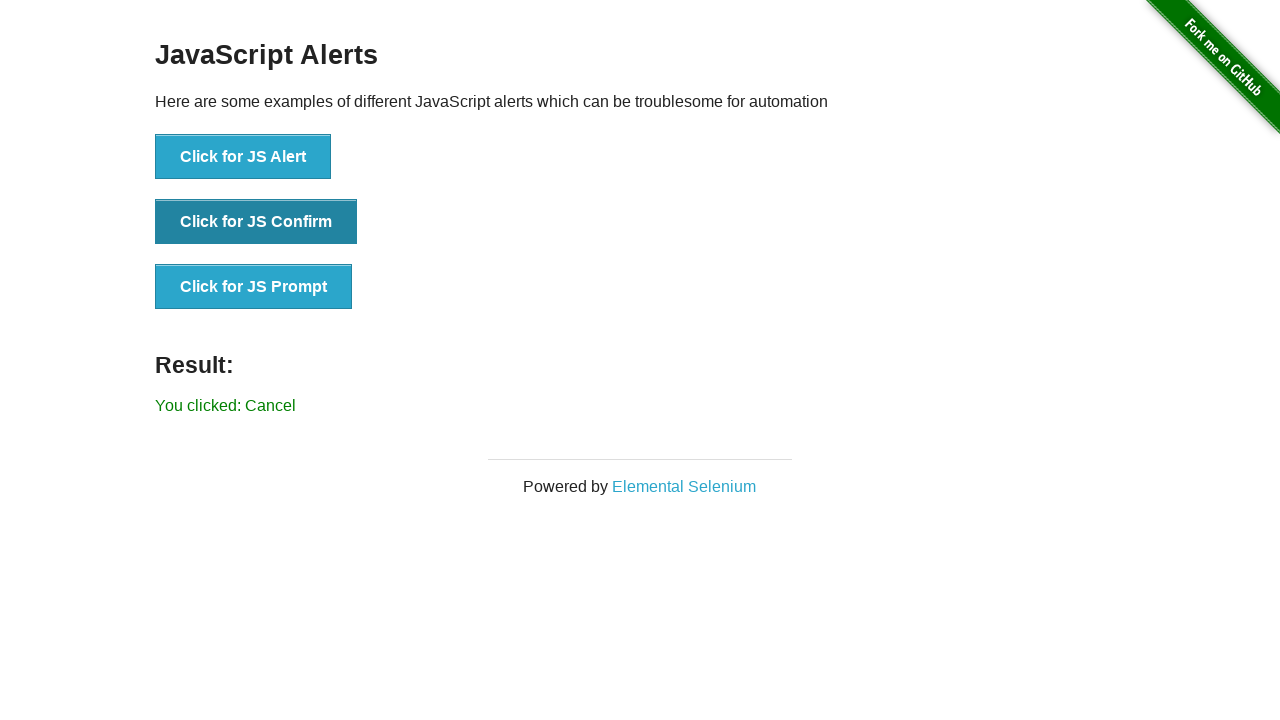